Navigates to Walmart homepage and maximizes the browser window

Starting URL: https://www.walmart.com/

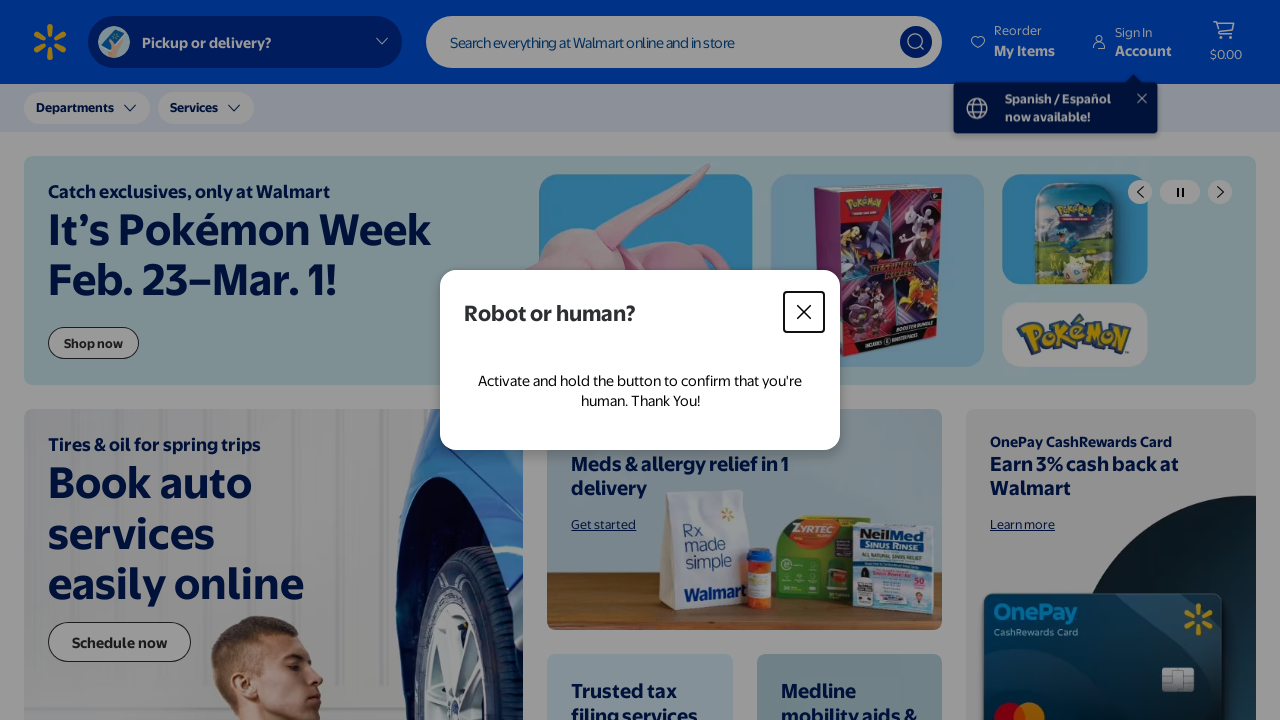

Navigated to Walmart homepage
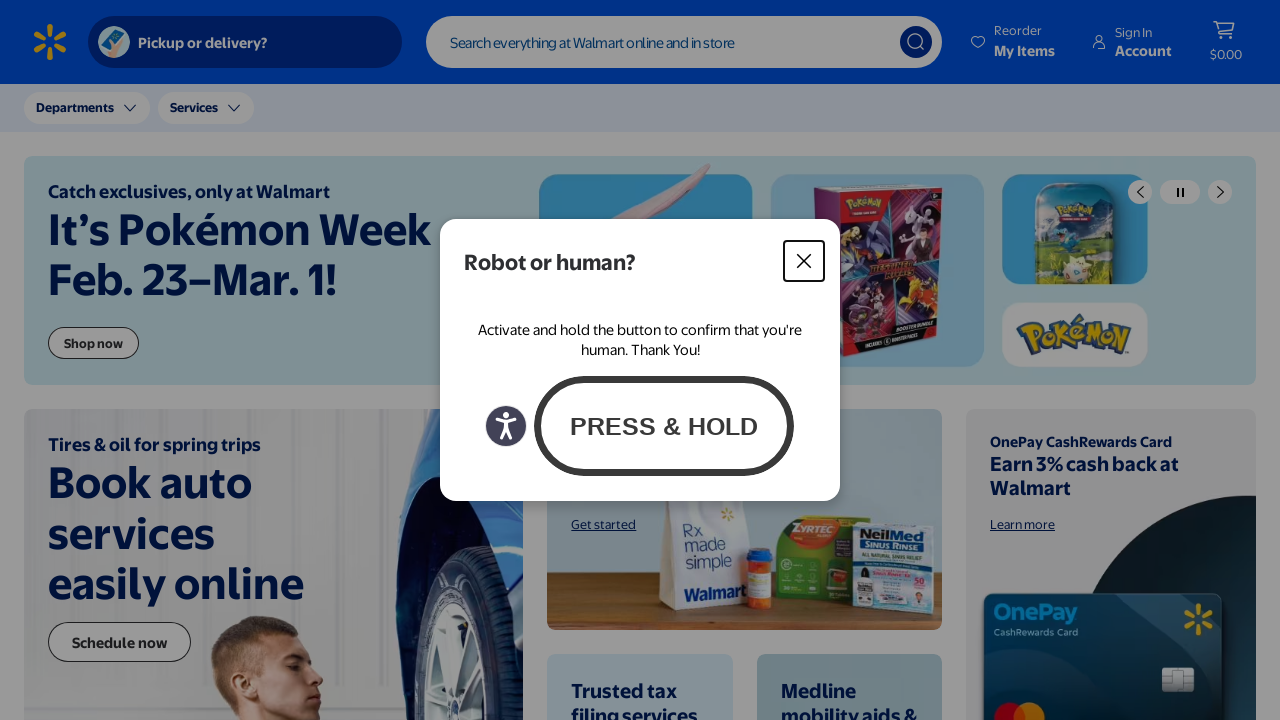

Maximized browser window to 1920x1080
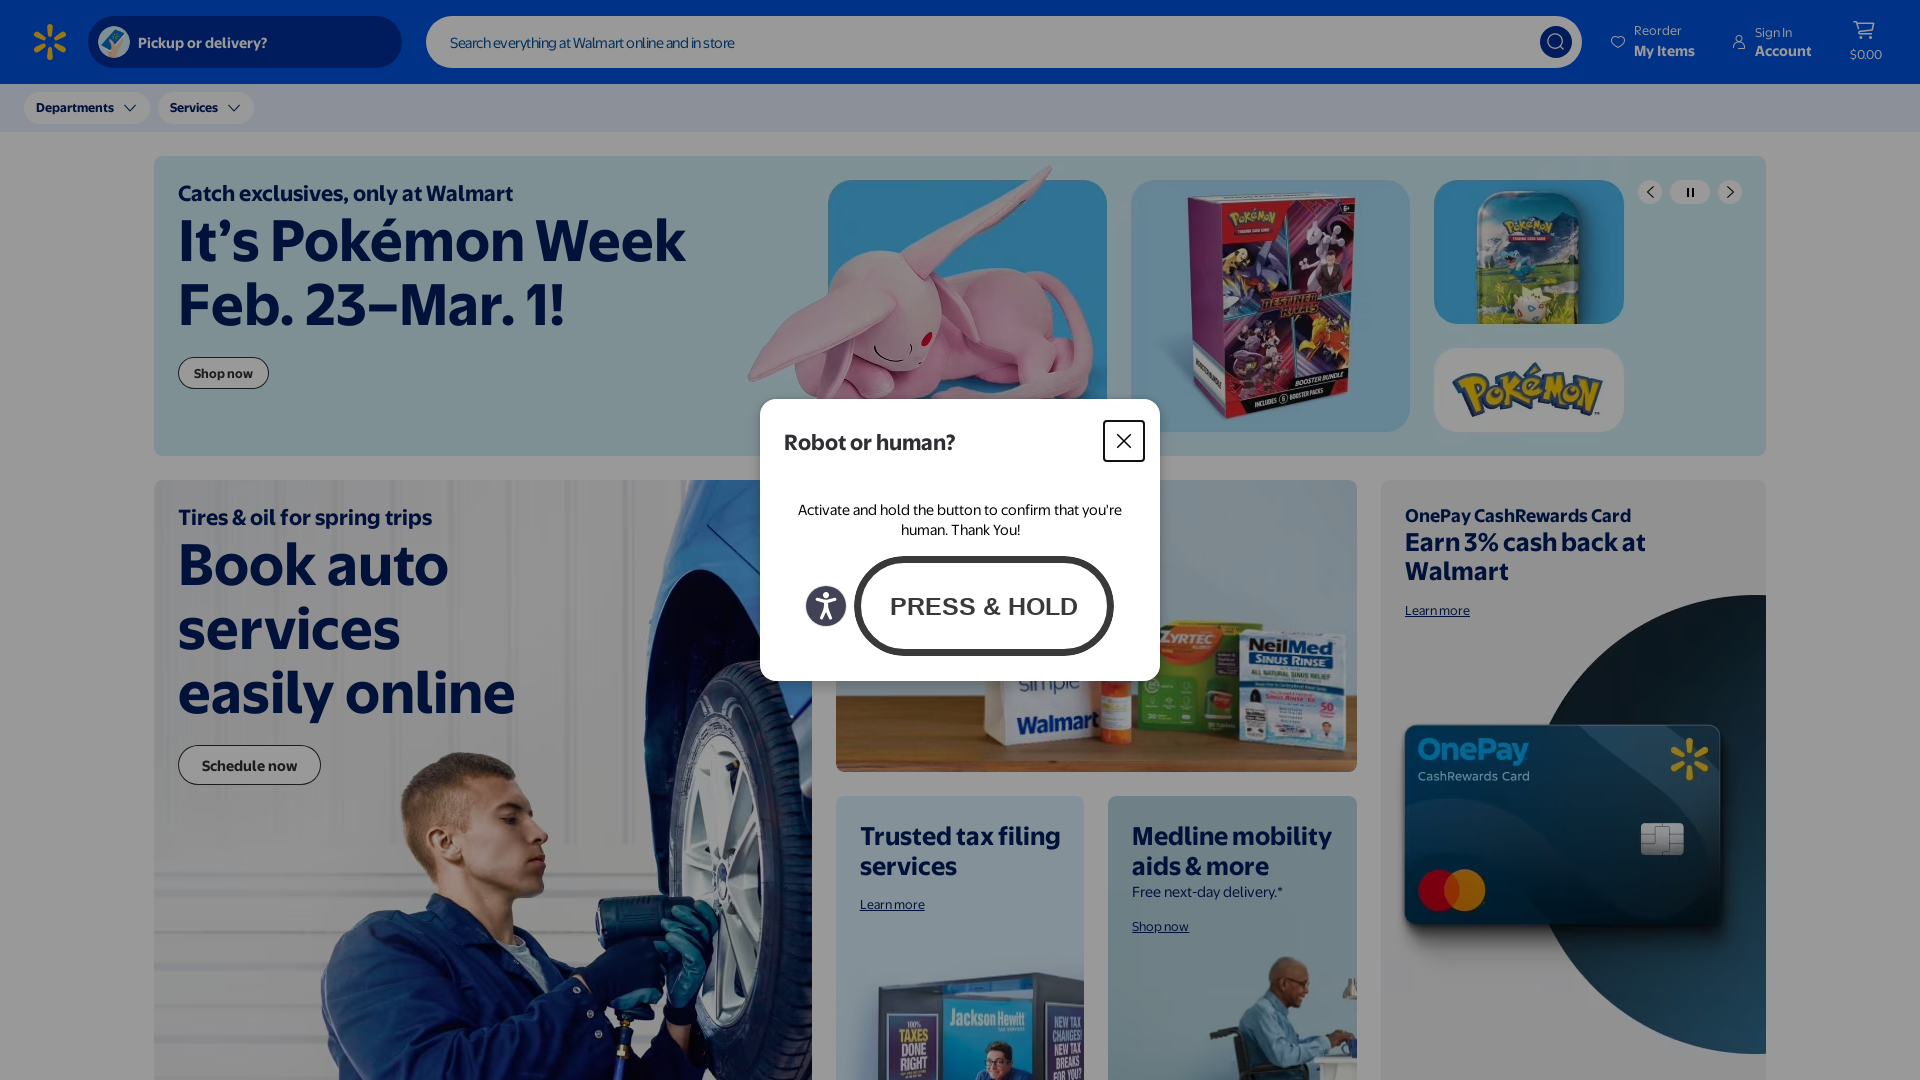

Page fully loaded (DOM content ready)
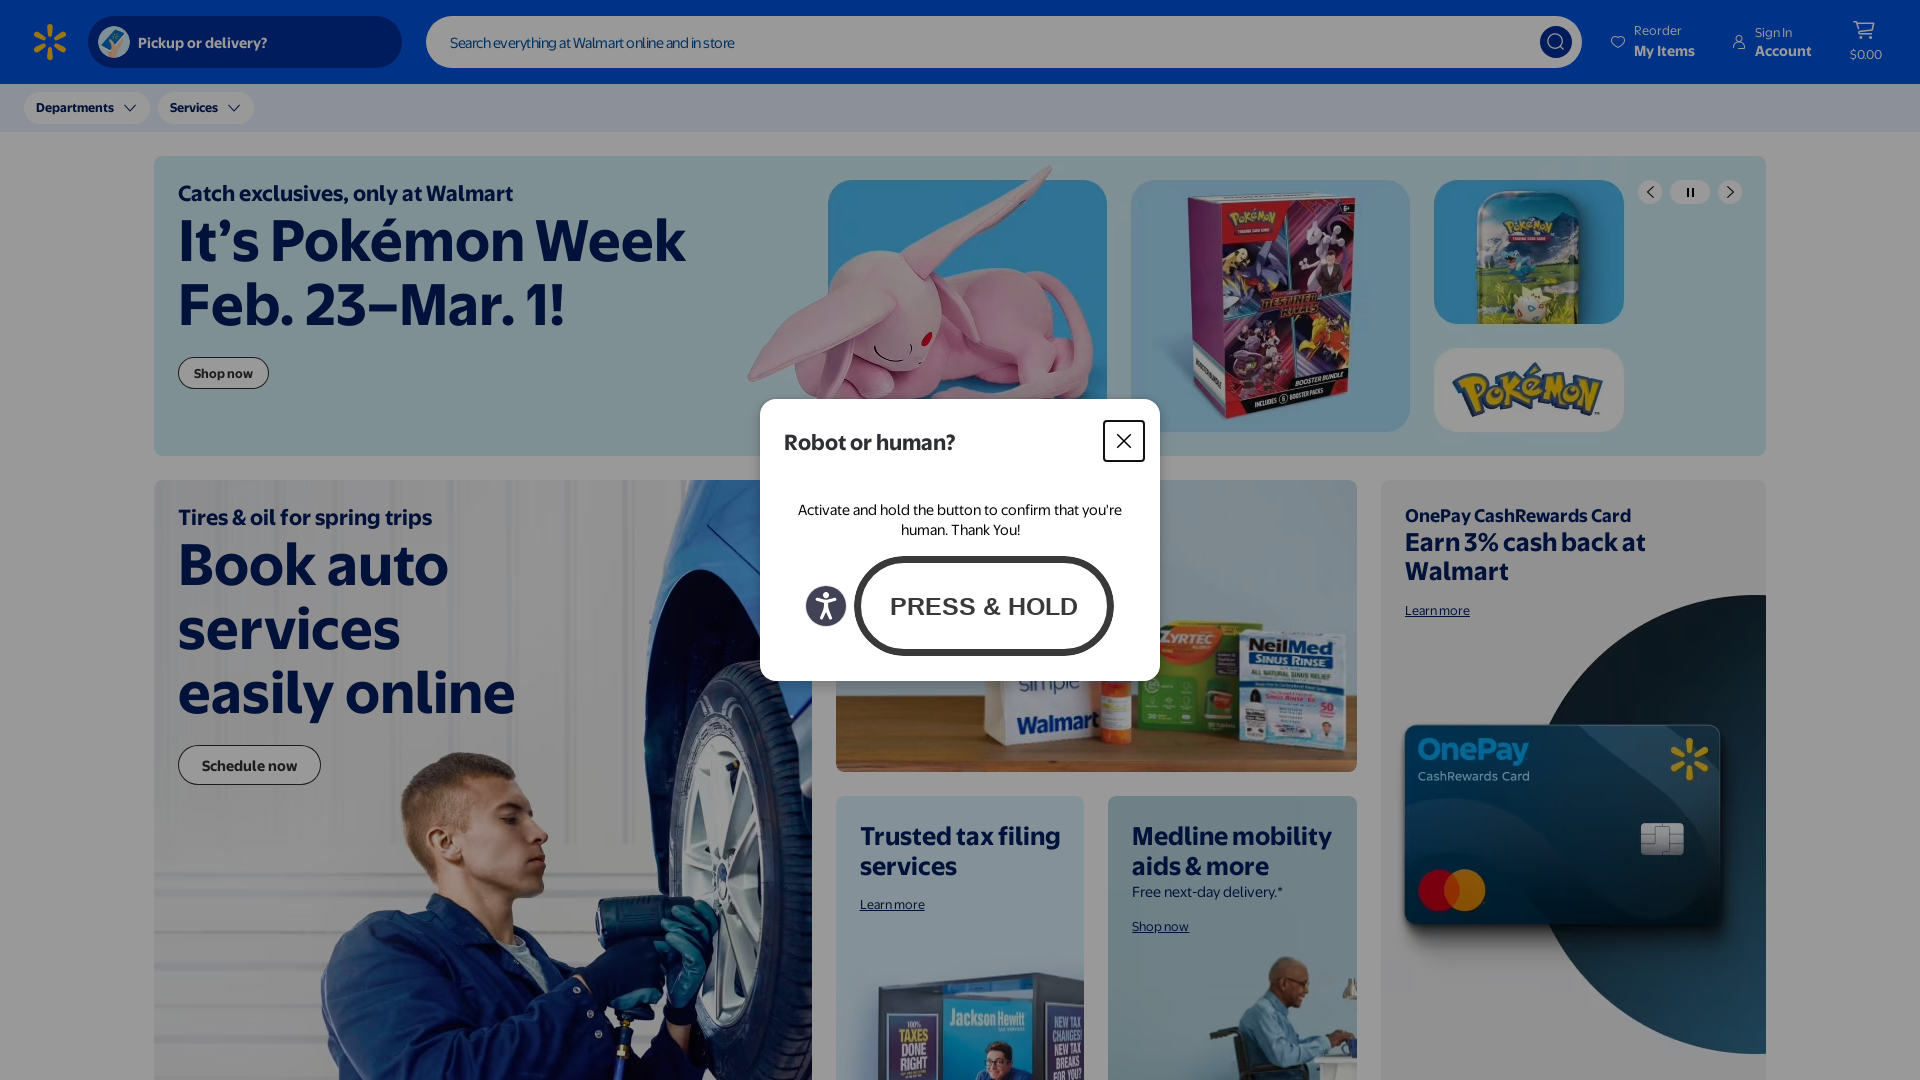

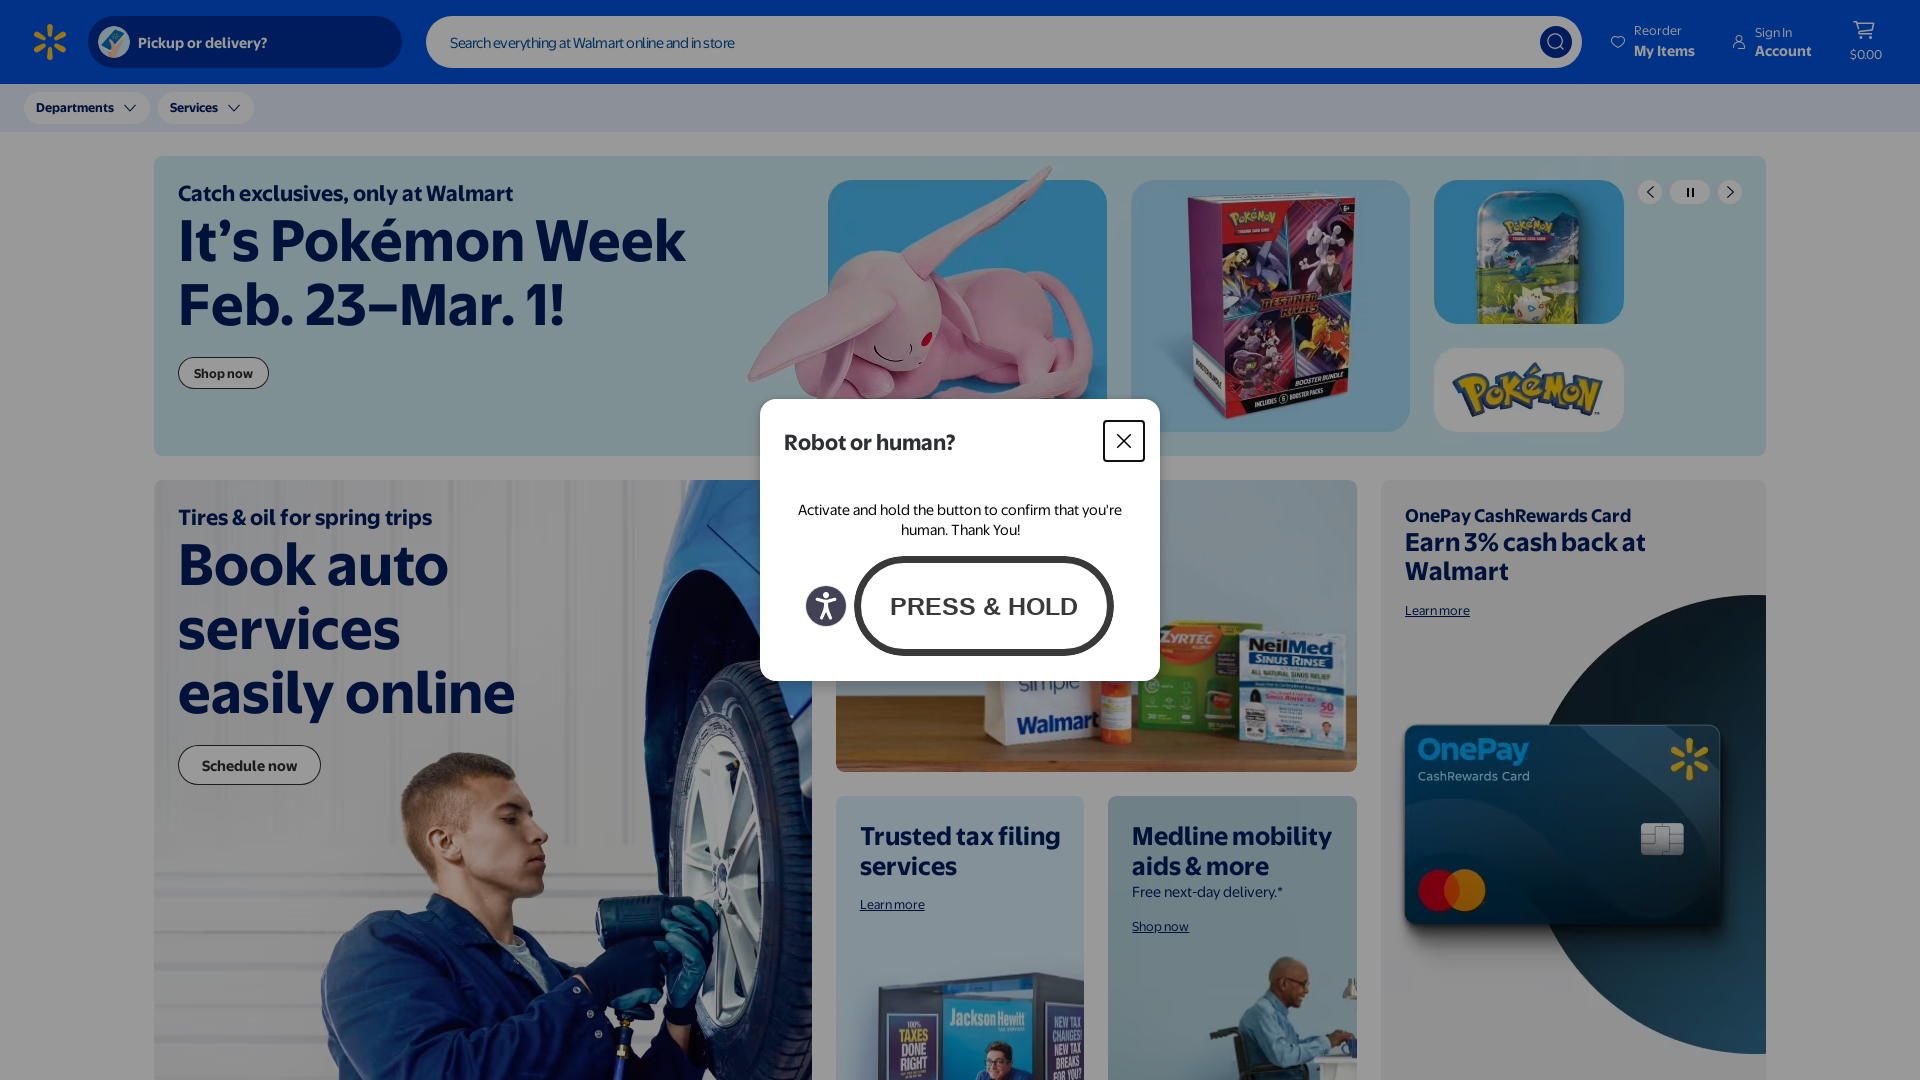